Navigates to the Orlen Connect offers page and clicks the "Show more" button 5 times to expand the list of available offers, then verifies that offer items are displayed.

Starting URL: https://connect.orlen.pl/servlet/HomeServlet

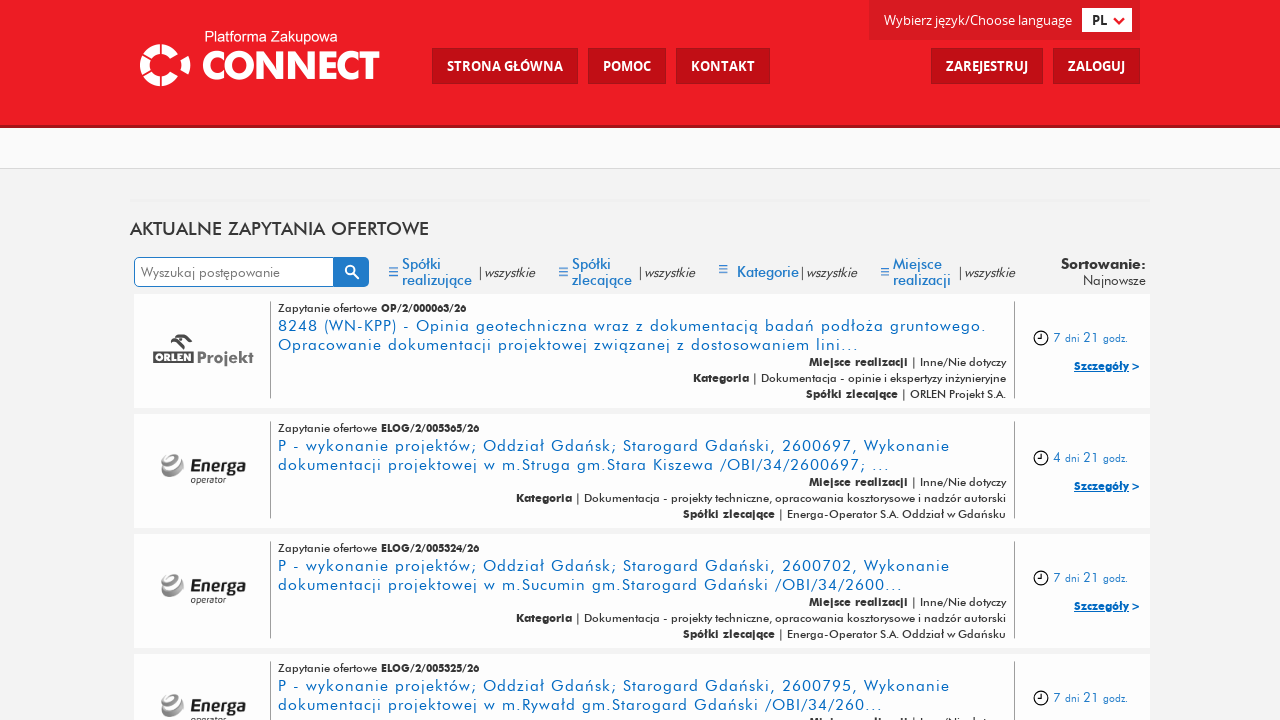

Waited for initial offer items to load
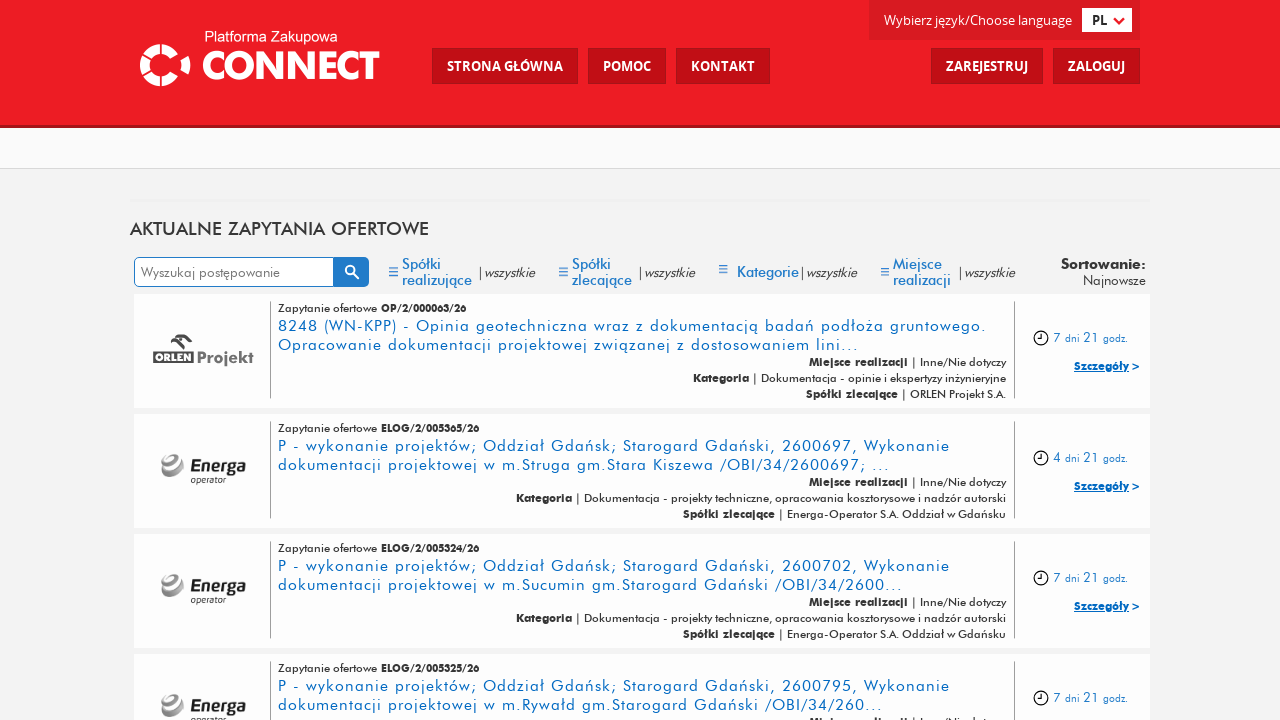

Waited for Show more button to be visible (iteration 1/5)
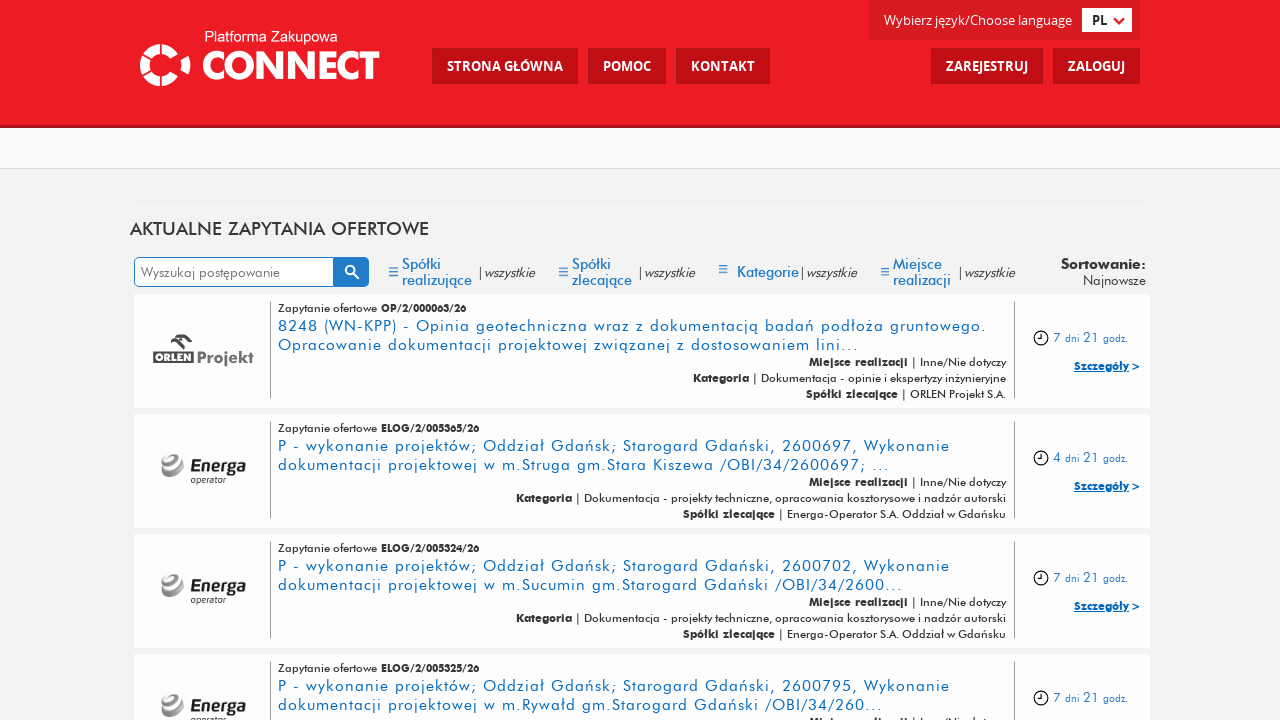

Clicked Show more button to expand offers (iteration 1/5) at (640, 502) on xpath=//*[contains(@class, "link-btn") and contains(@class, "link-load-more")]
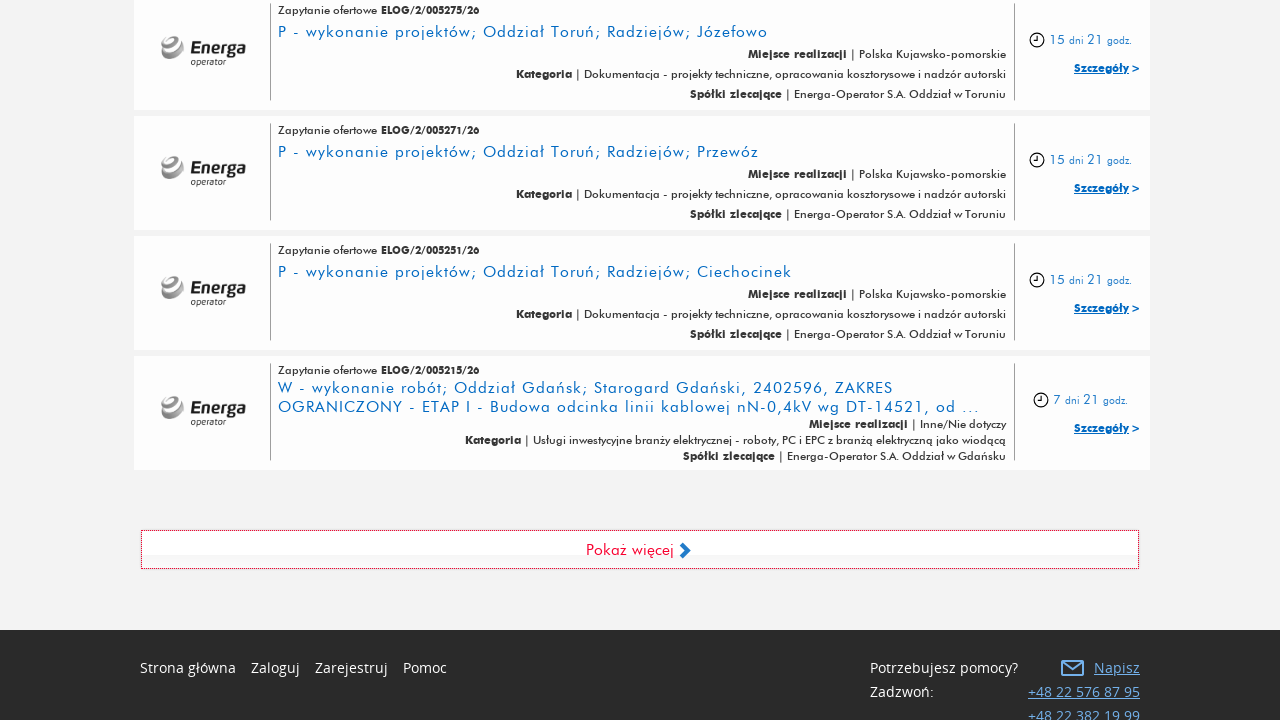

Waited for new content to load after expansion (iteration 1/5)
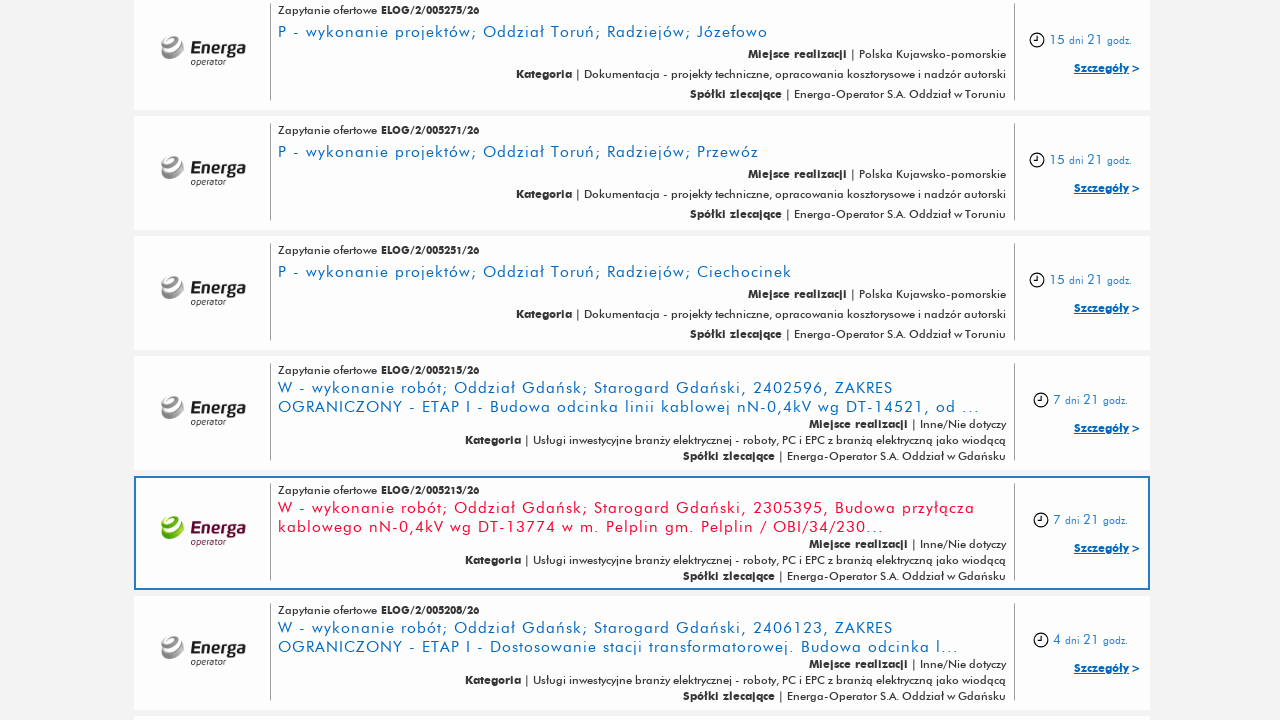

Waited for Show more button to be visible (iteration 2/5)
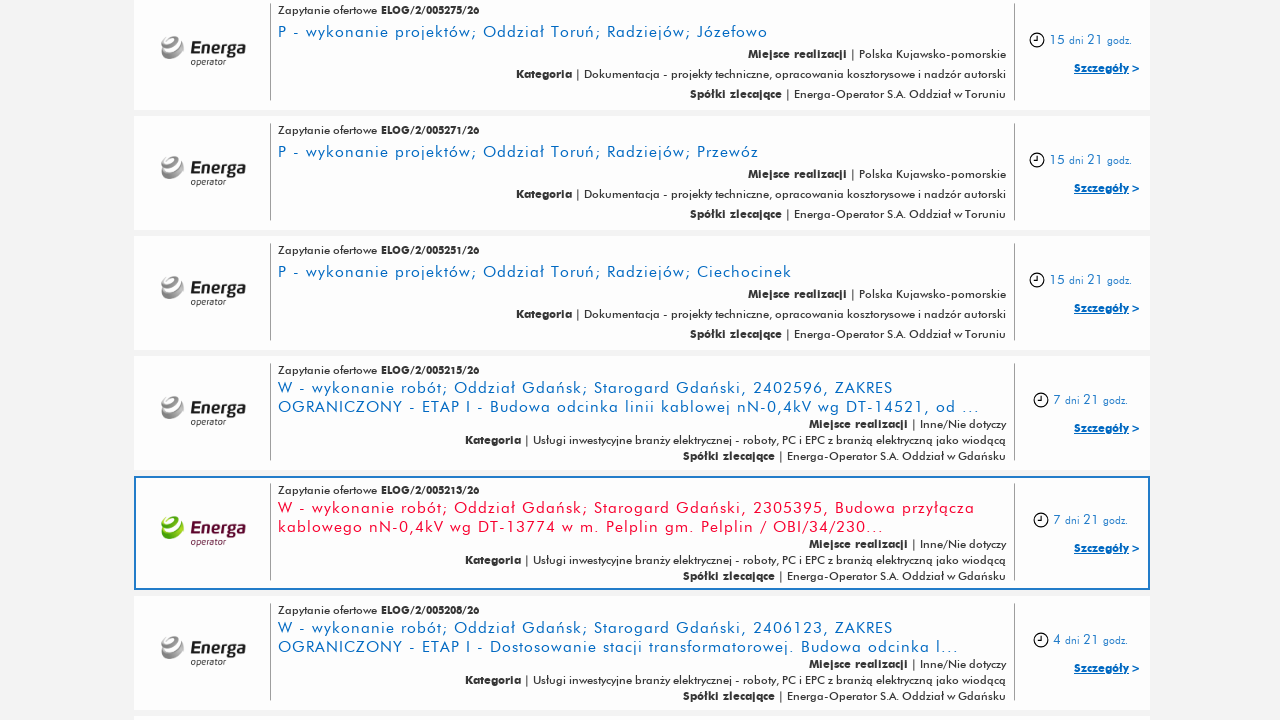

Clicked Show more button to expand offers (iteration 2/5) at (640, 502) on xpath=//*[contains(@class, "link-btn") and contains(@class, "link-load-more")]
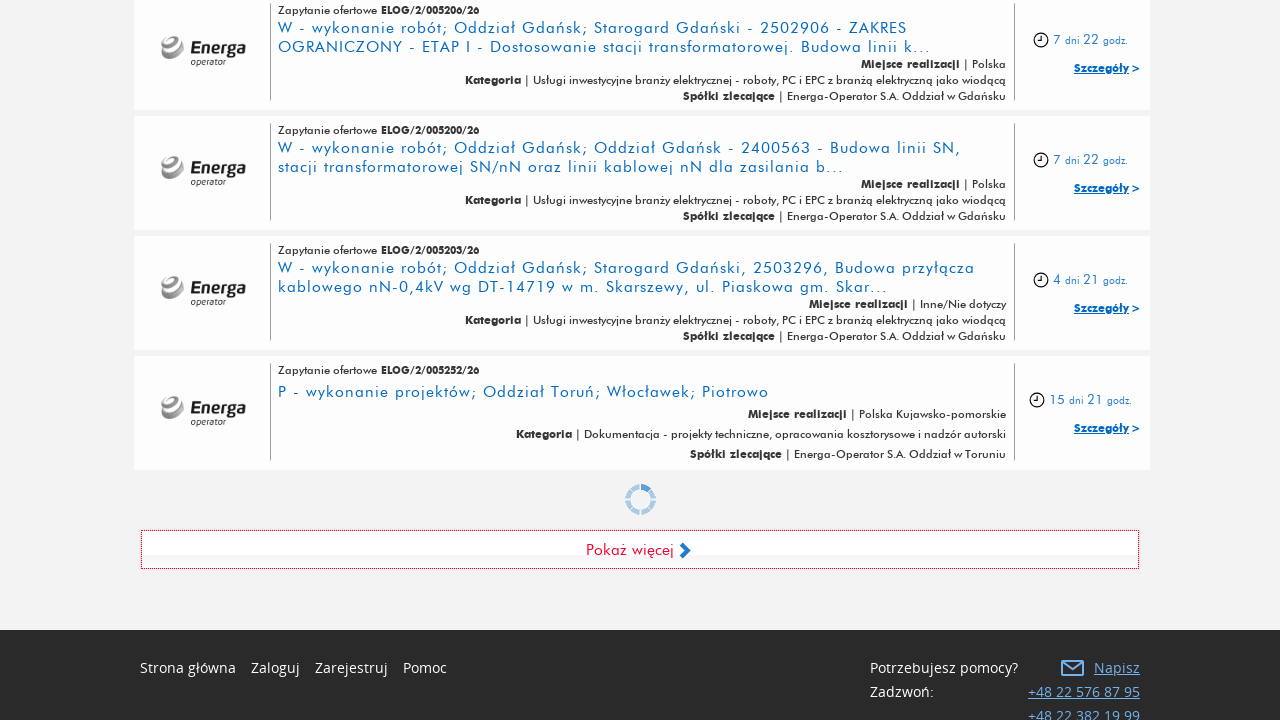

Waited for new content to load after expansion (iteration 2/5)
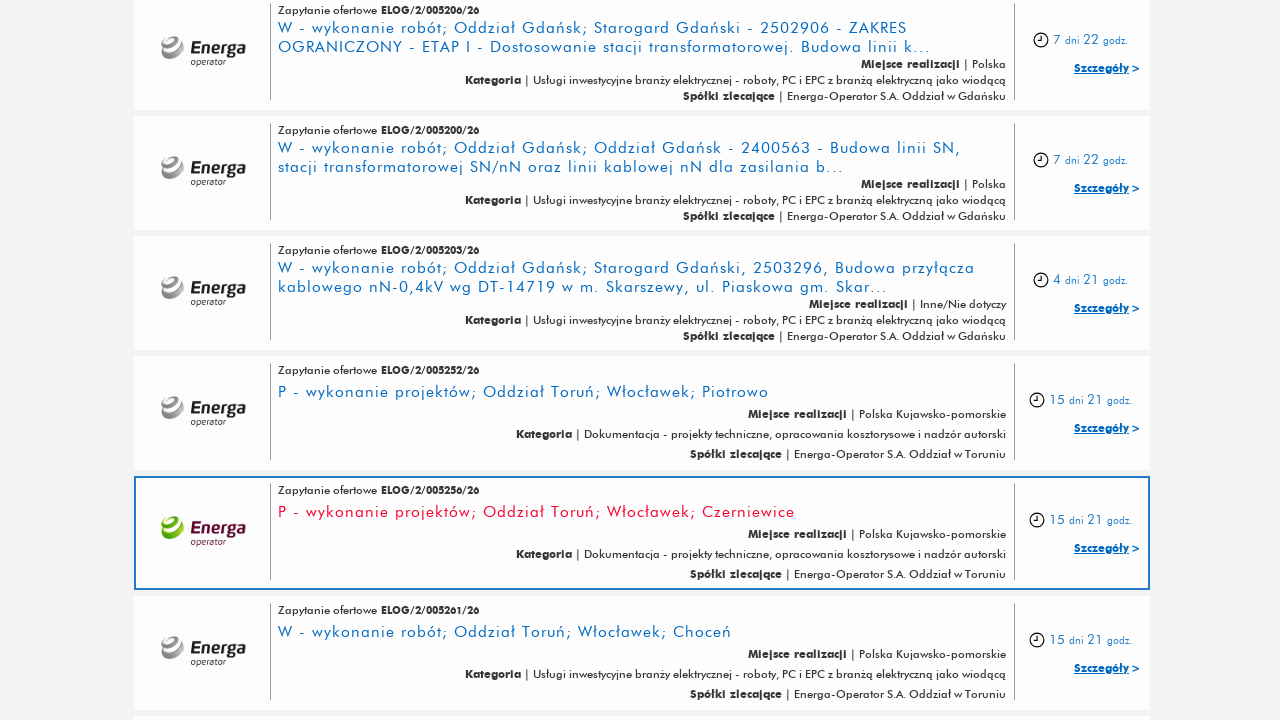

Waited for Show more button to be visible (iteration 3/5)
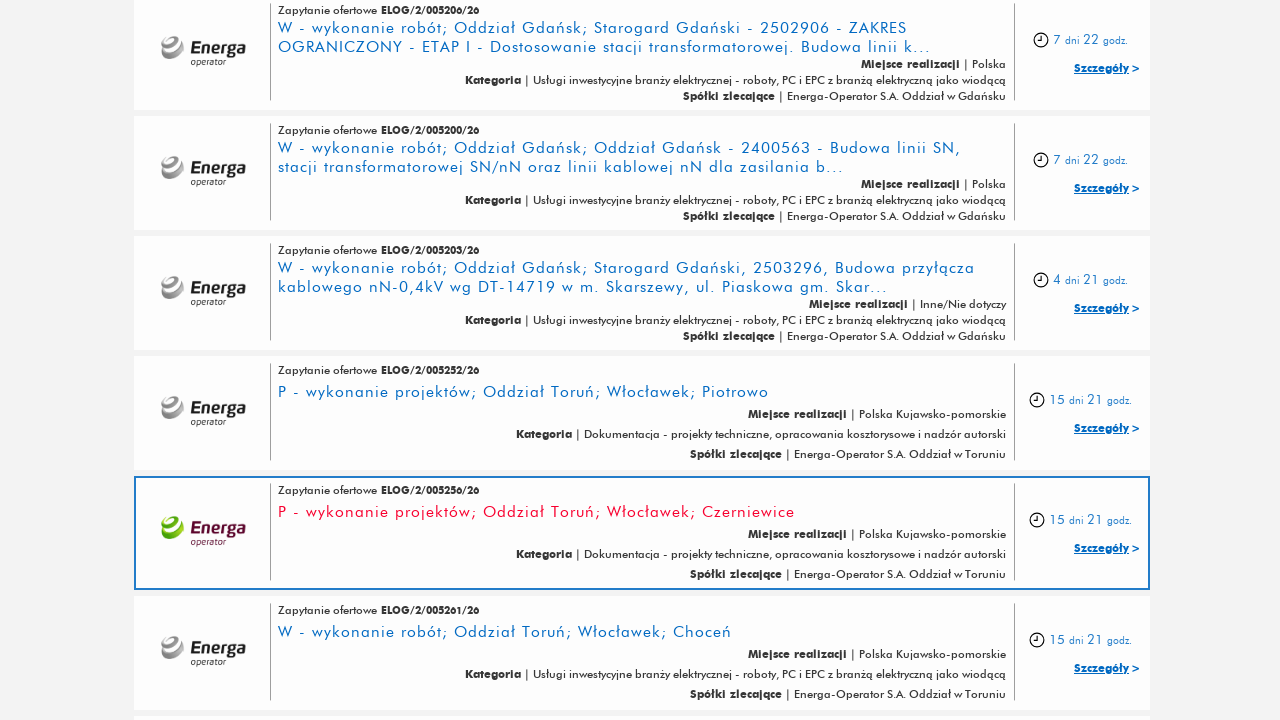

Clicked Show more button to expand offers (iteration 3/5) at (640, 502) on xpath=//*[contains(@class, "link-btn") and contains(@class, "link-load-more")]
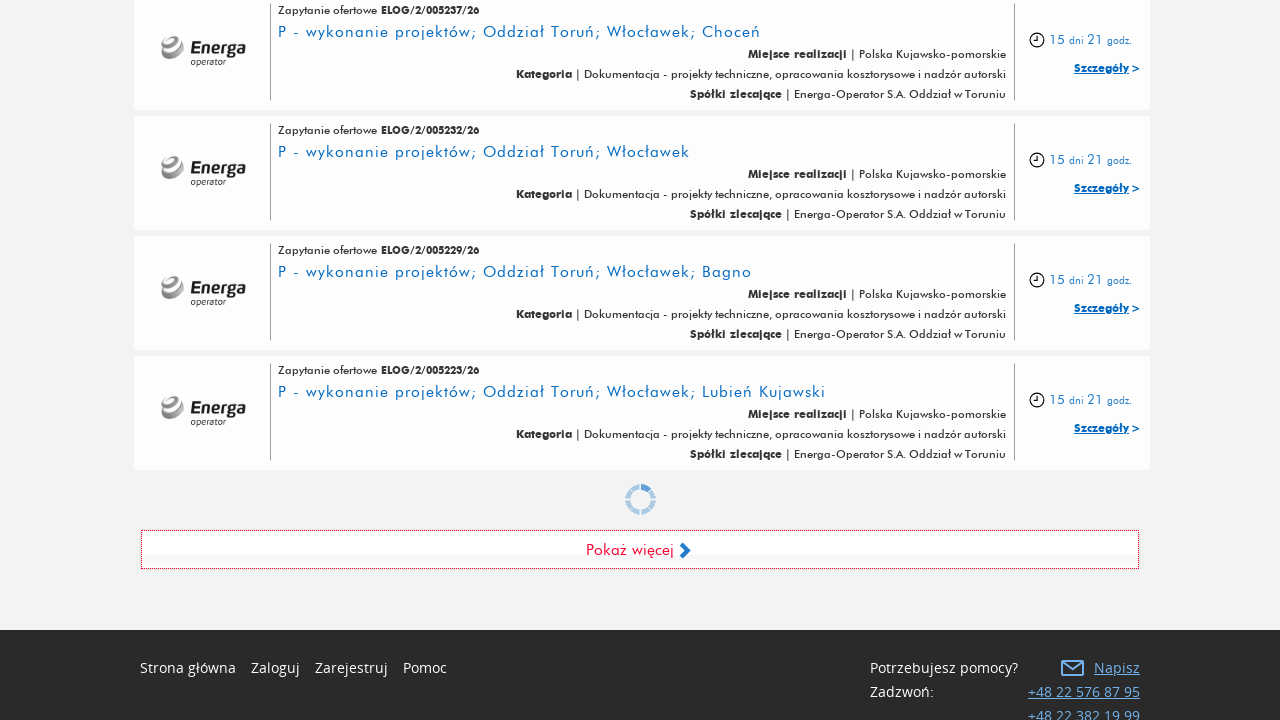

Waited for new content to load after expansion (iteration 3/5)
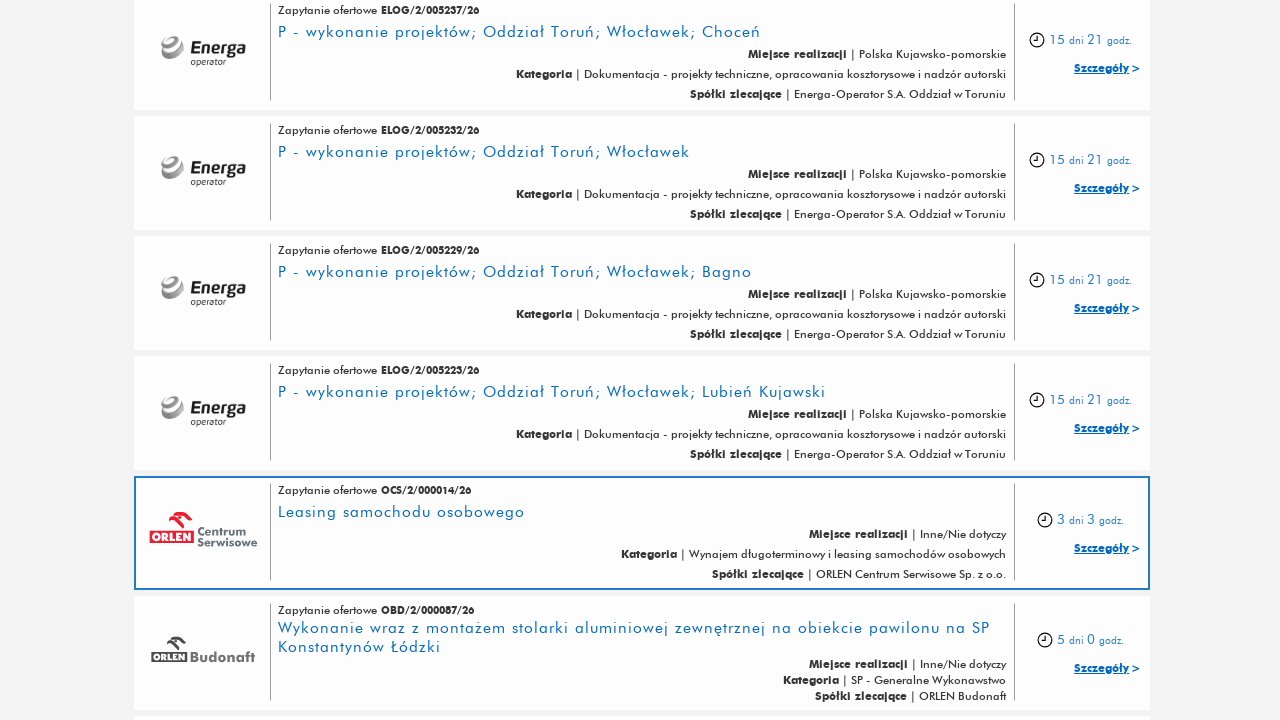

Waited for Show more button to be visible (iteration 4/5)
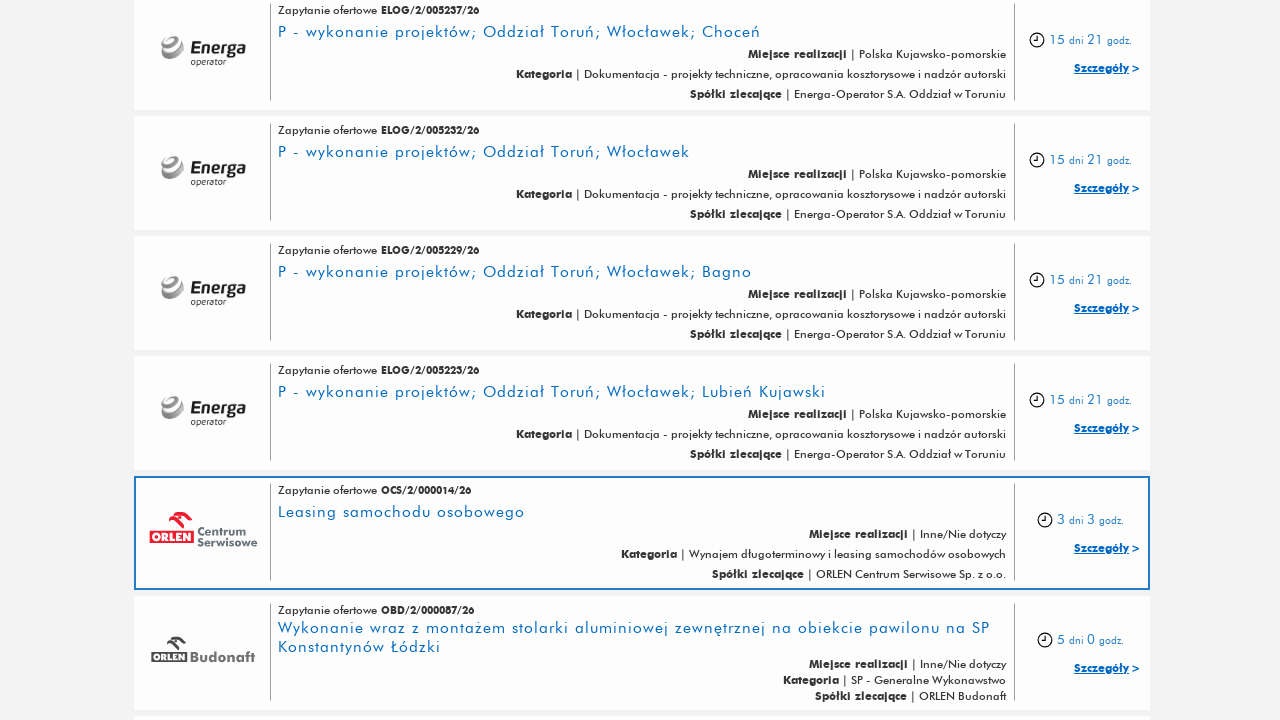

Clicked Show more button to expand offers (iteration 4/5) at (640, 502) on xpath=//*[contains(@class, "link-btn") and contains(@class, "link-load-more")]
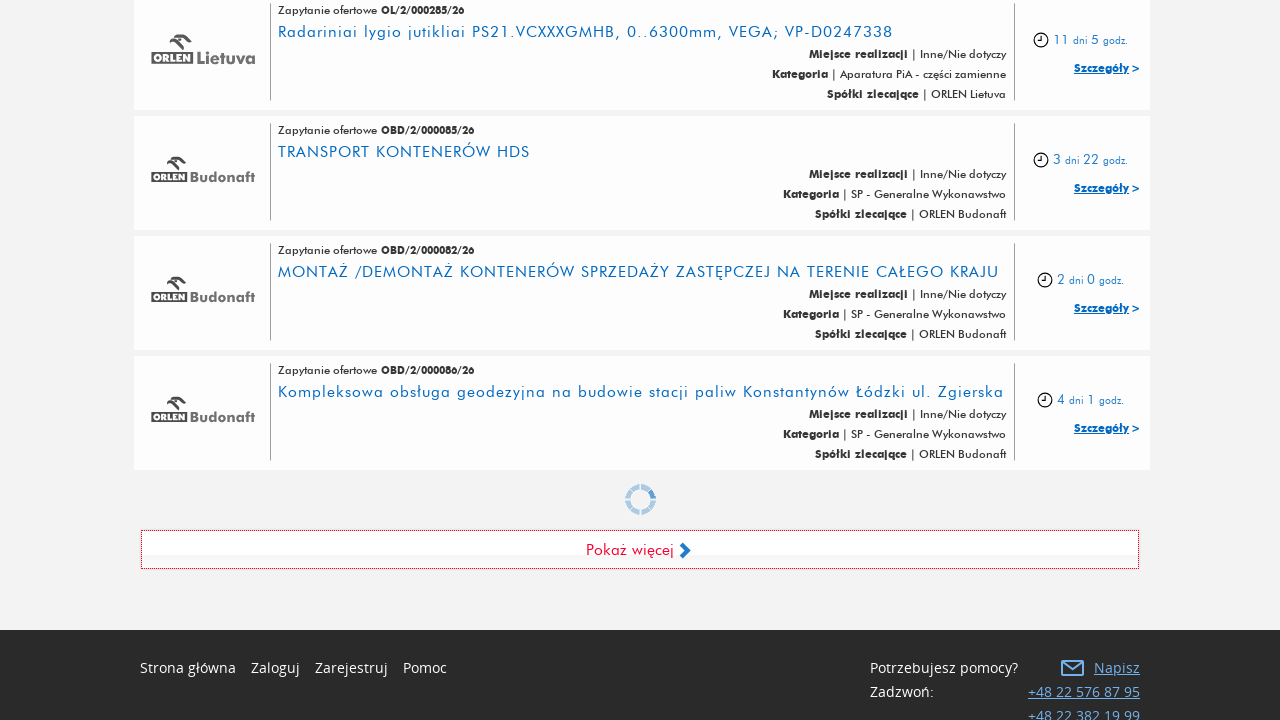

Waited for new content to load after expansion (iteration 4/5)
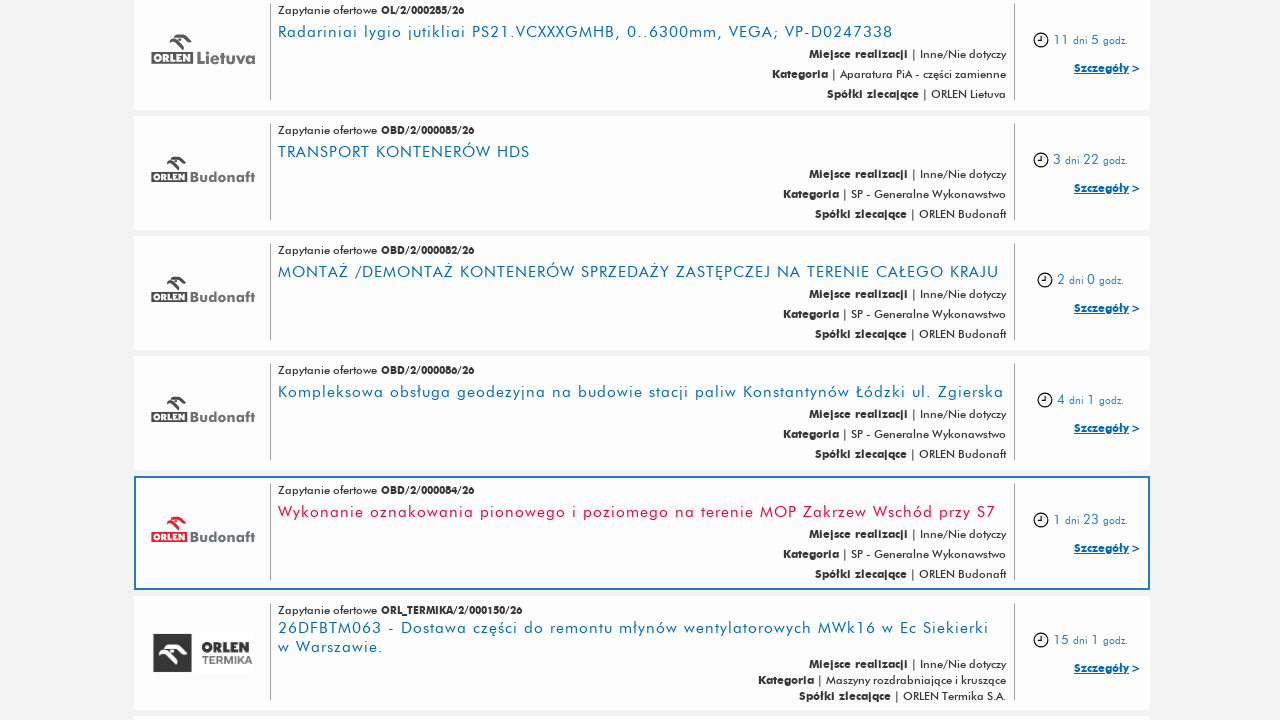

Waited for Show more button to be visible (iteration 5/5)
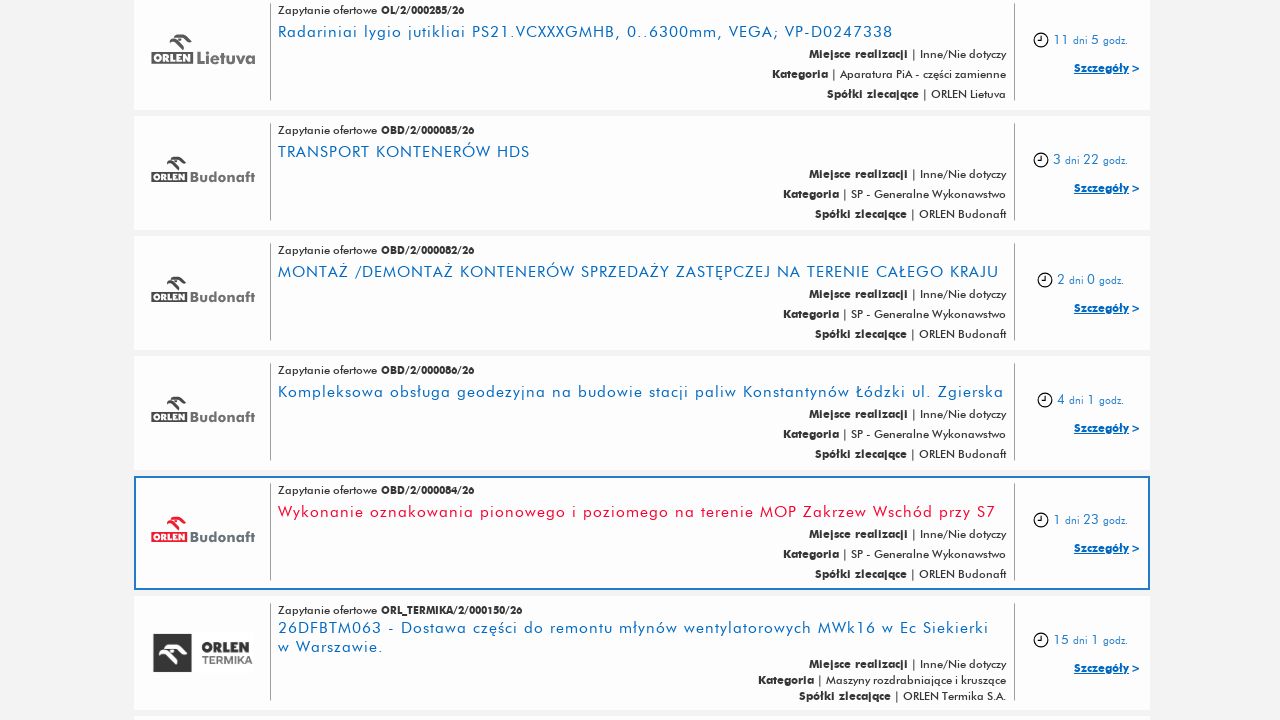

Clicked Show more button to expand offers (iteration 5/5) at (640, 502) on xpath=//*[contains(@class, "link-btn") and contains(@class, "link-load-more")]
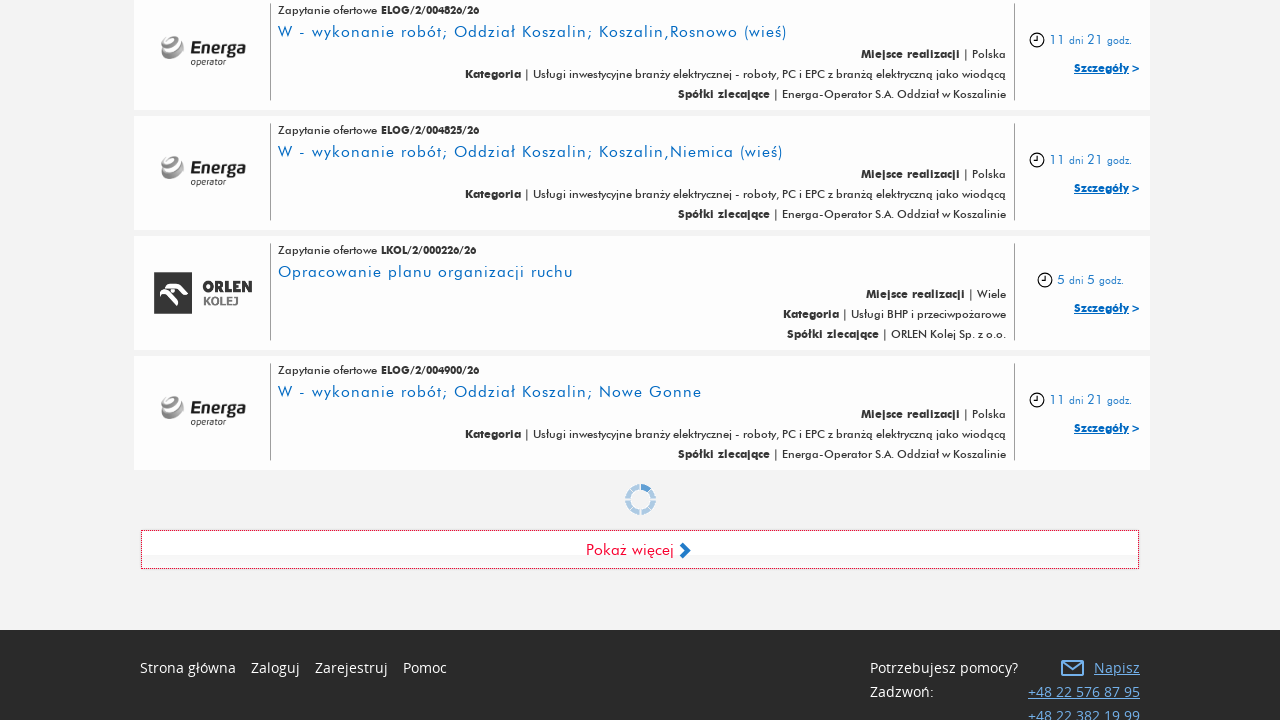

Waited for new content to load after expansion (iteration 5/5)
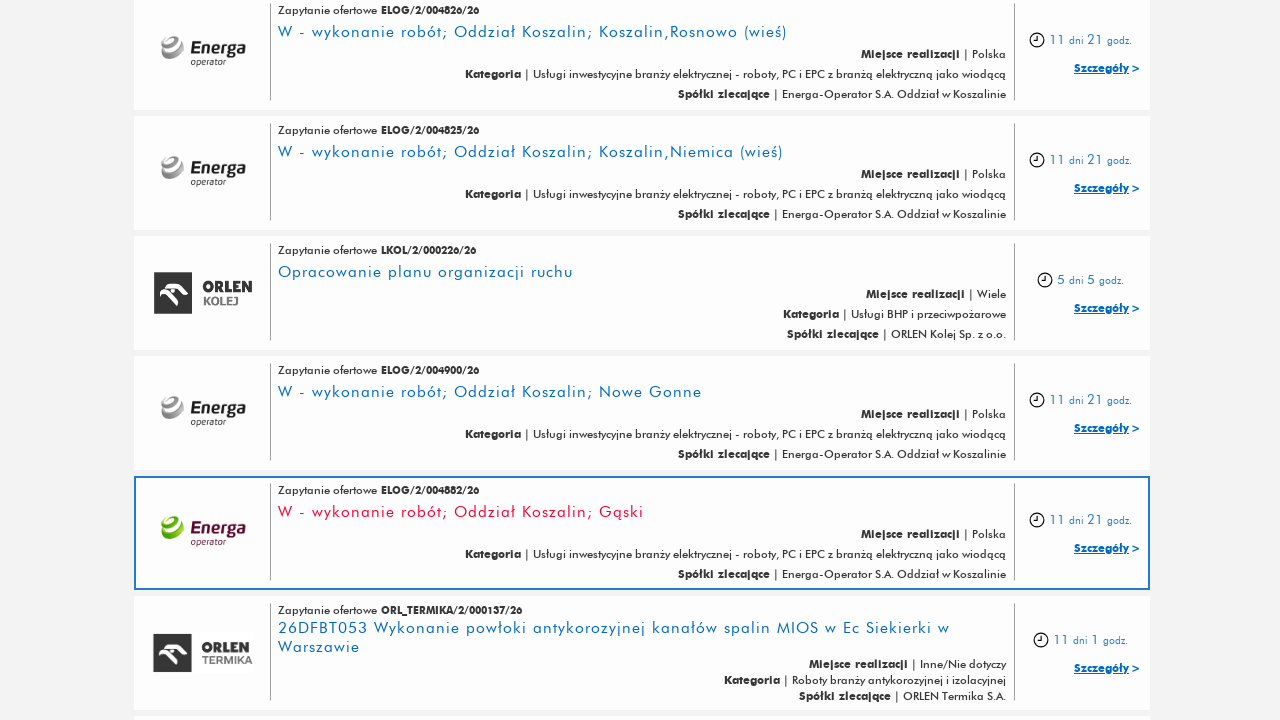

Verified that offer items are displayed after all expansions
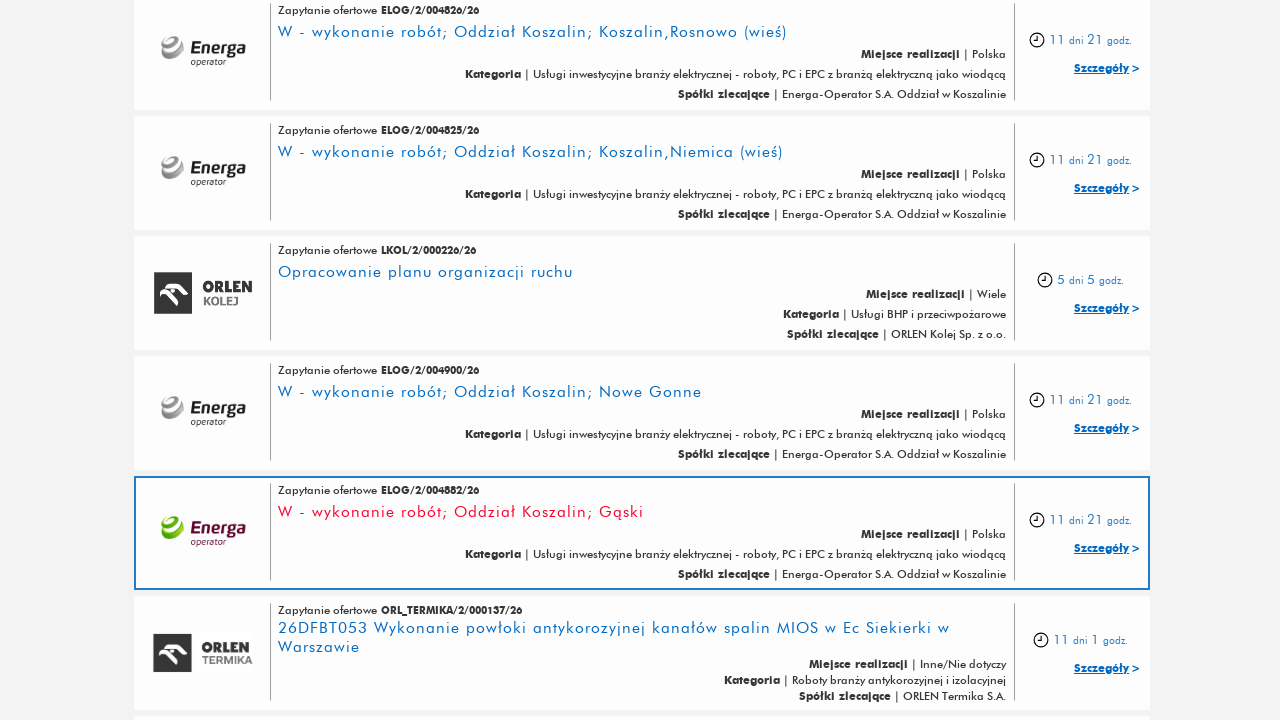

Verified offer item detail numbers are present
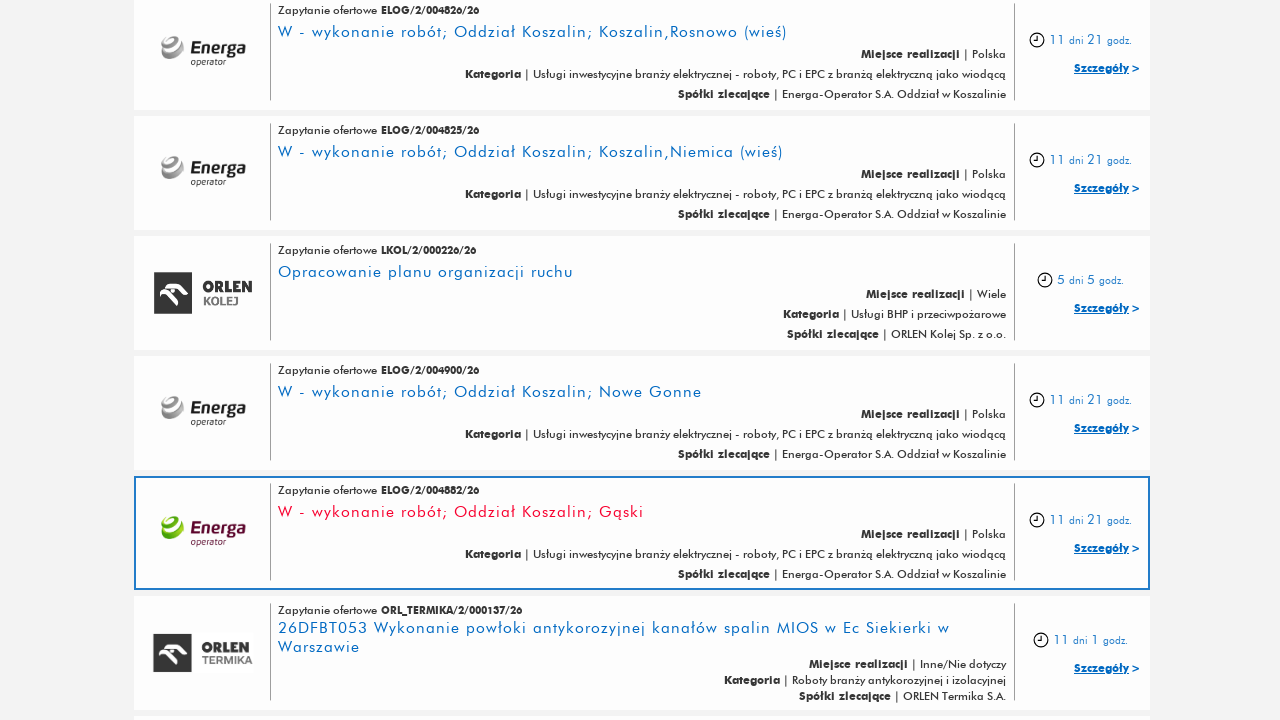

Verified offer item detail names are present
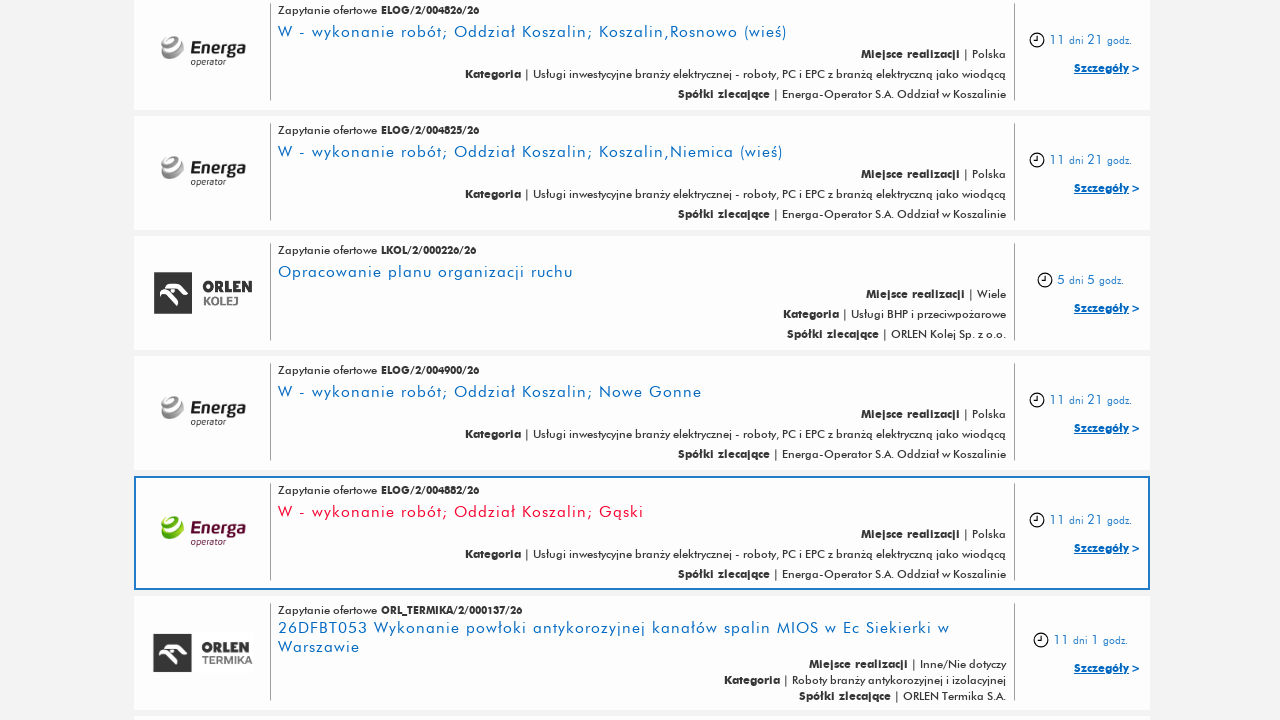

Verified offer item detail categories are present
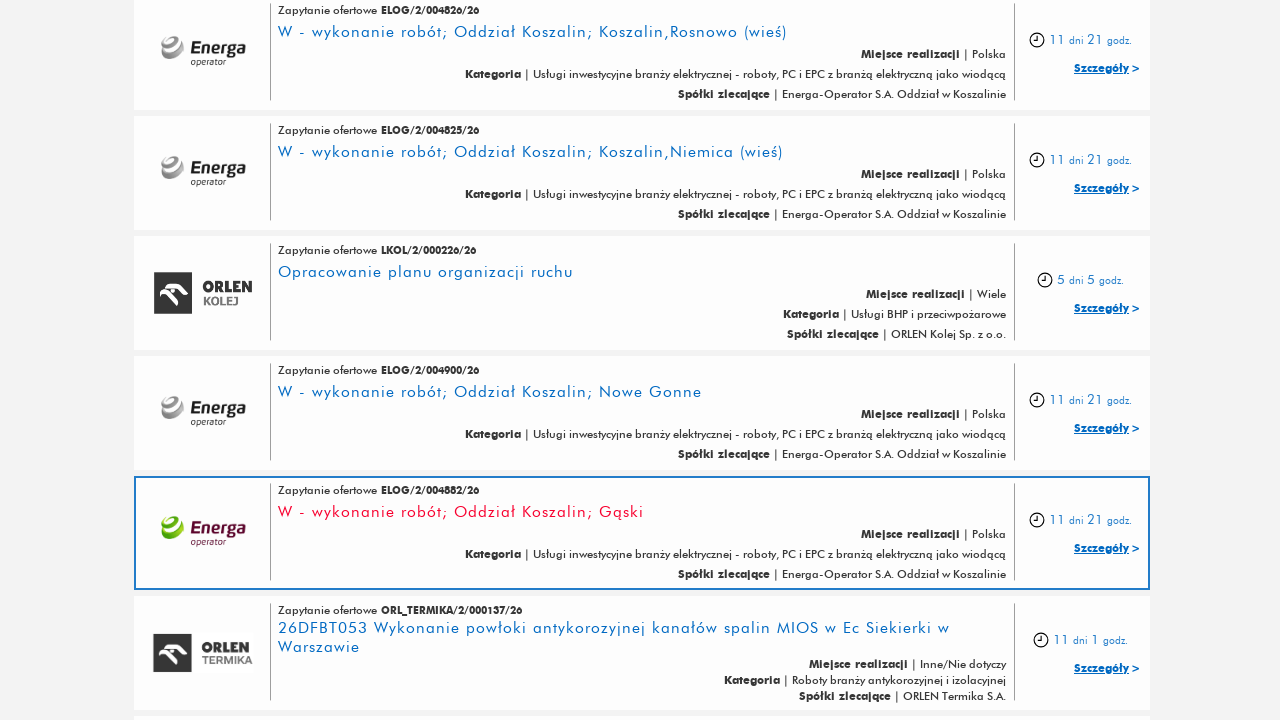

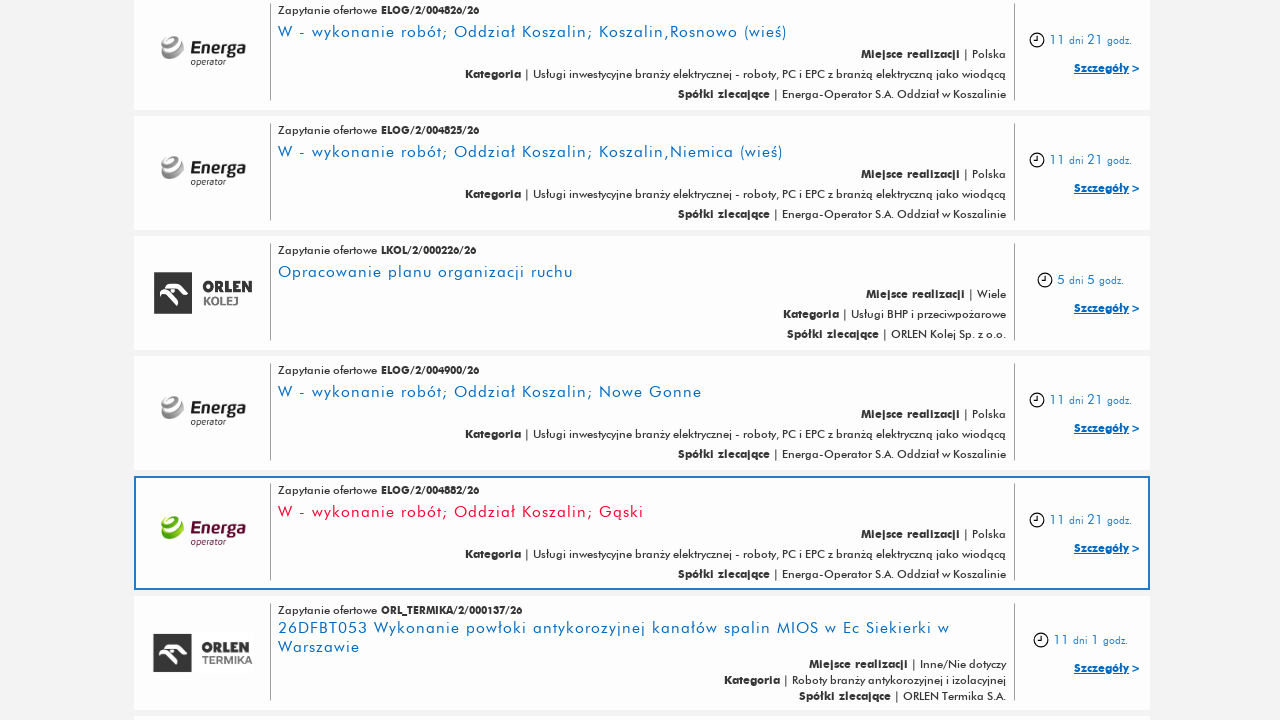